Tests infinite scroll functionality on a music page by repeatedly scrolling to the bottom until no new content loads

Starting URL: https://workey.codeit.kr/music

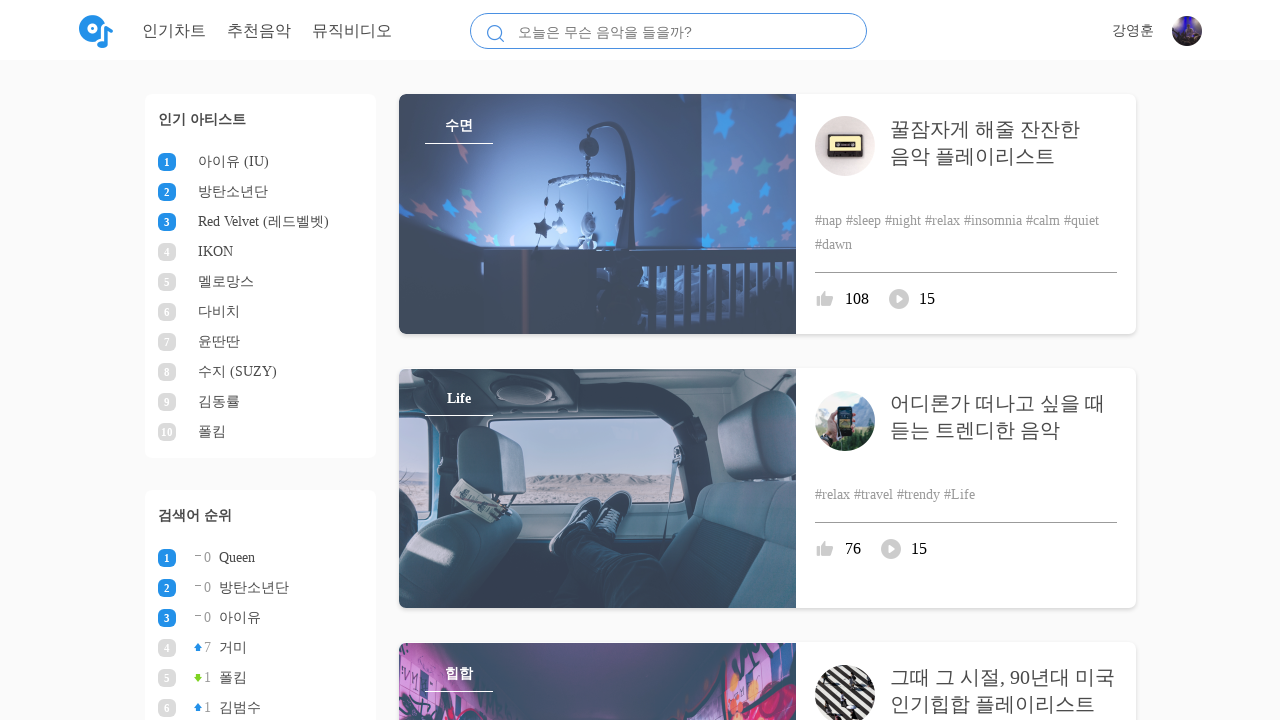

Scrolled down 200px on the music page
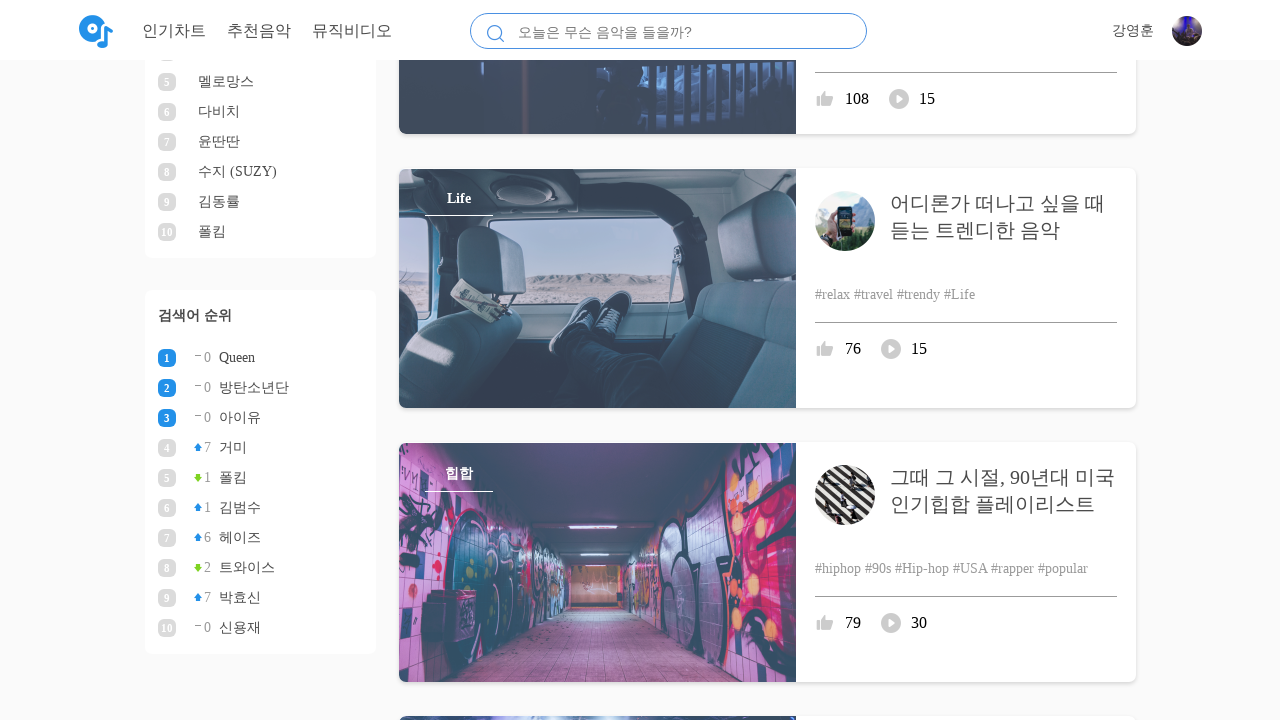

Retrieved initial scroll height
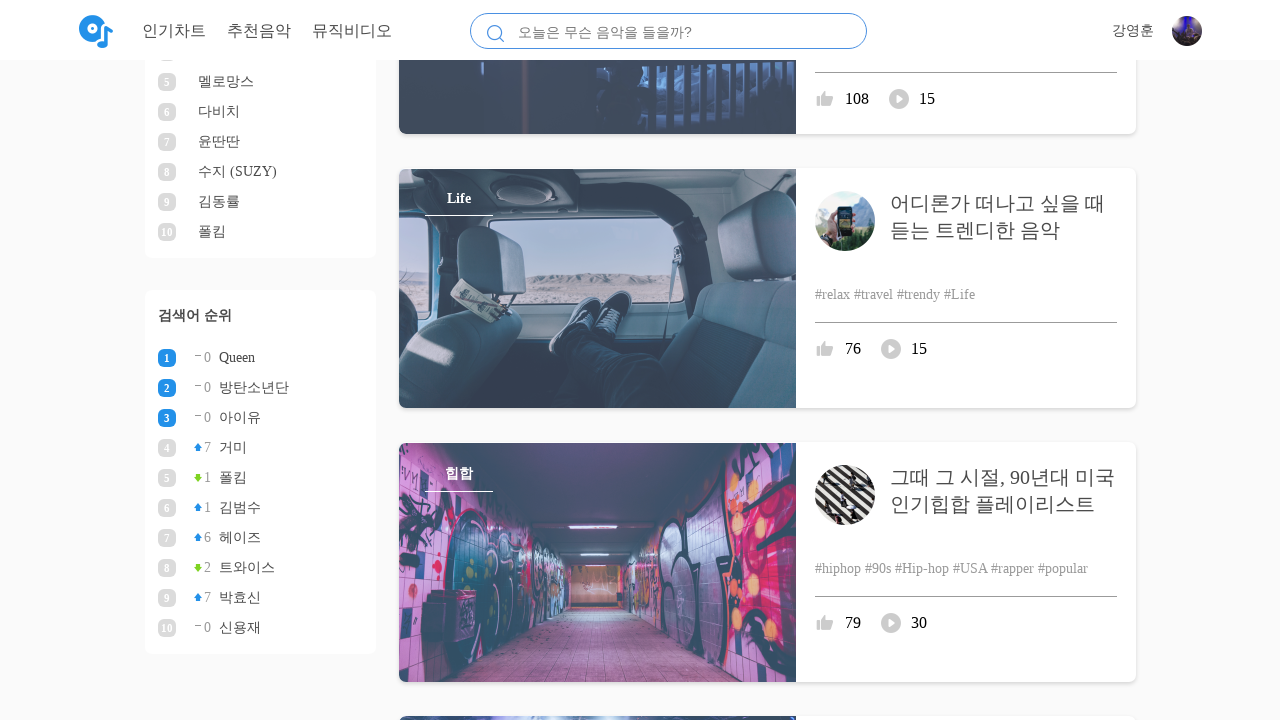

Scrolled to bottom of page
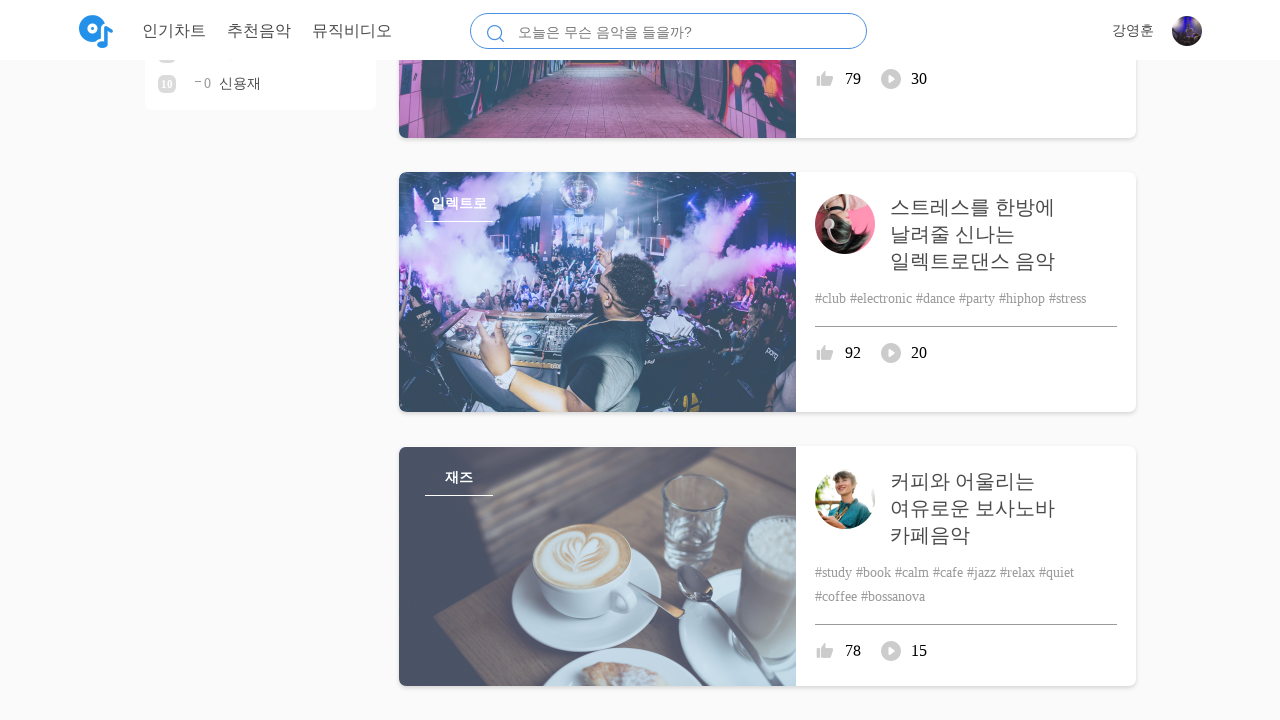

Waited 500ms for new content to load
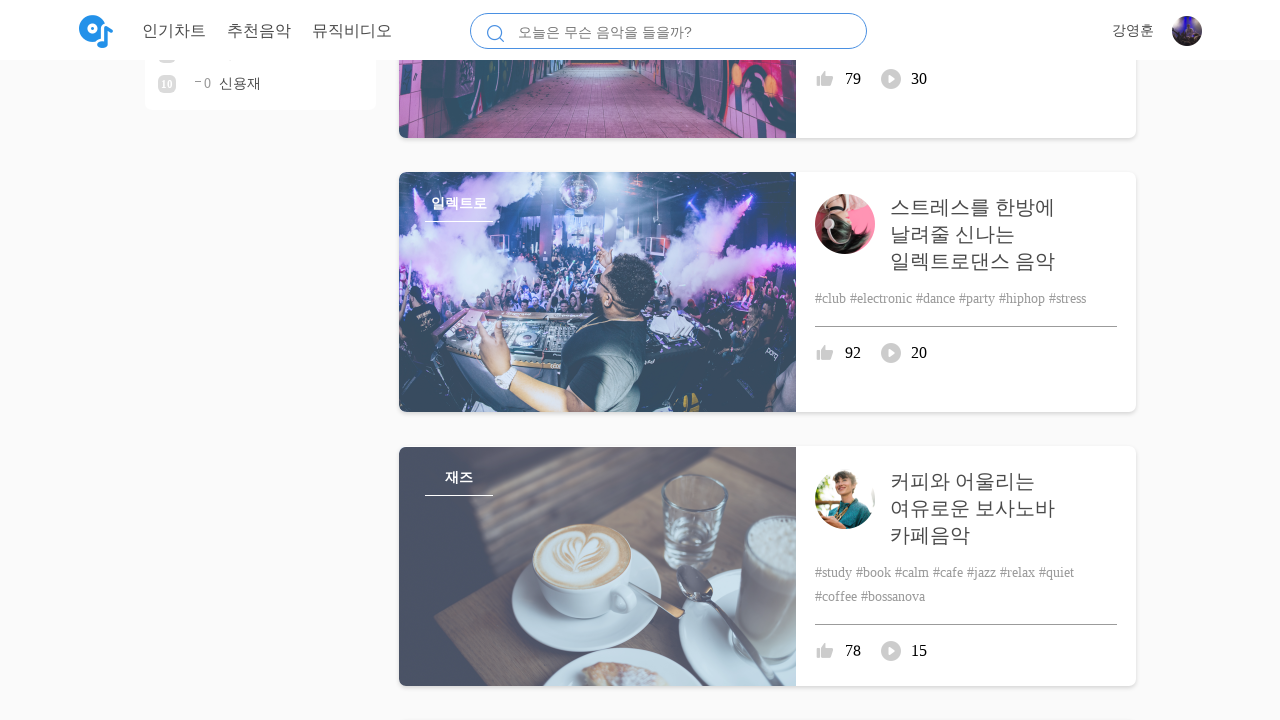

Retrieved current scroll height to check for new content
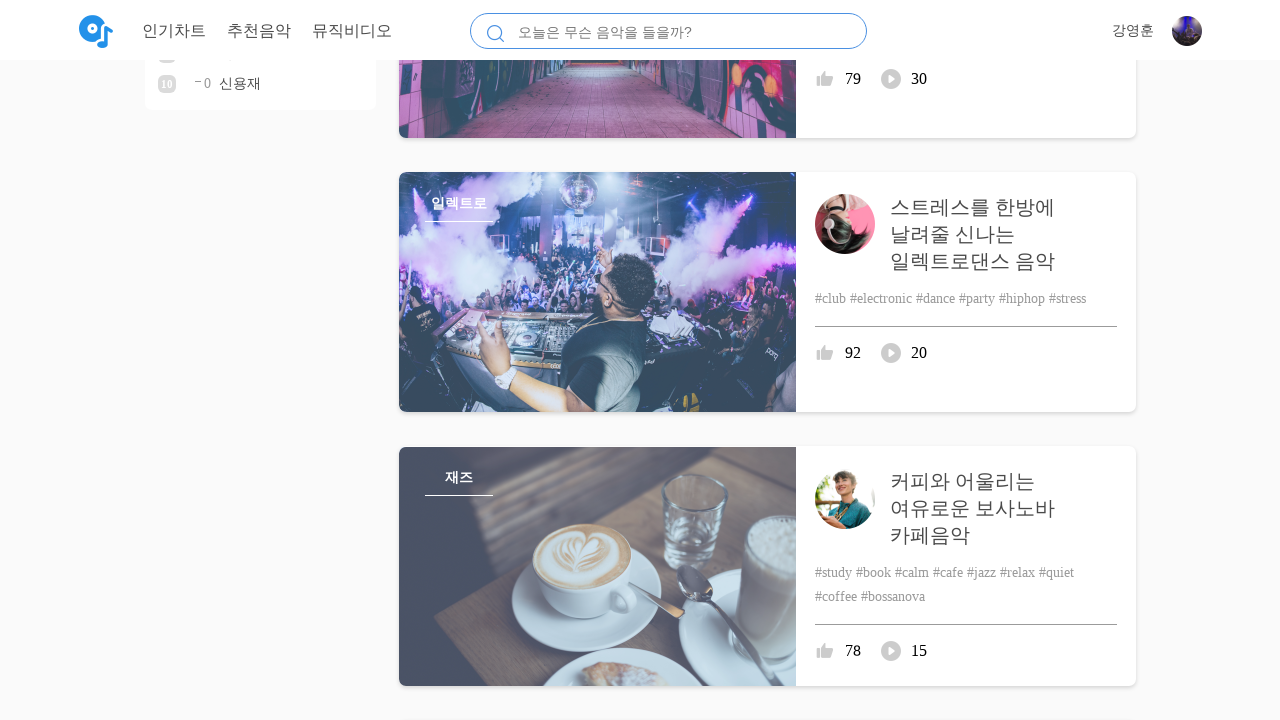

New content detected, continuing scroll
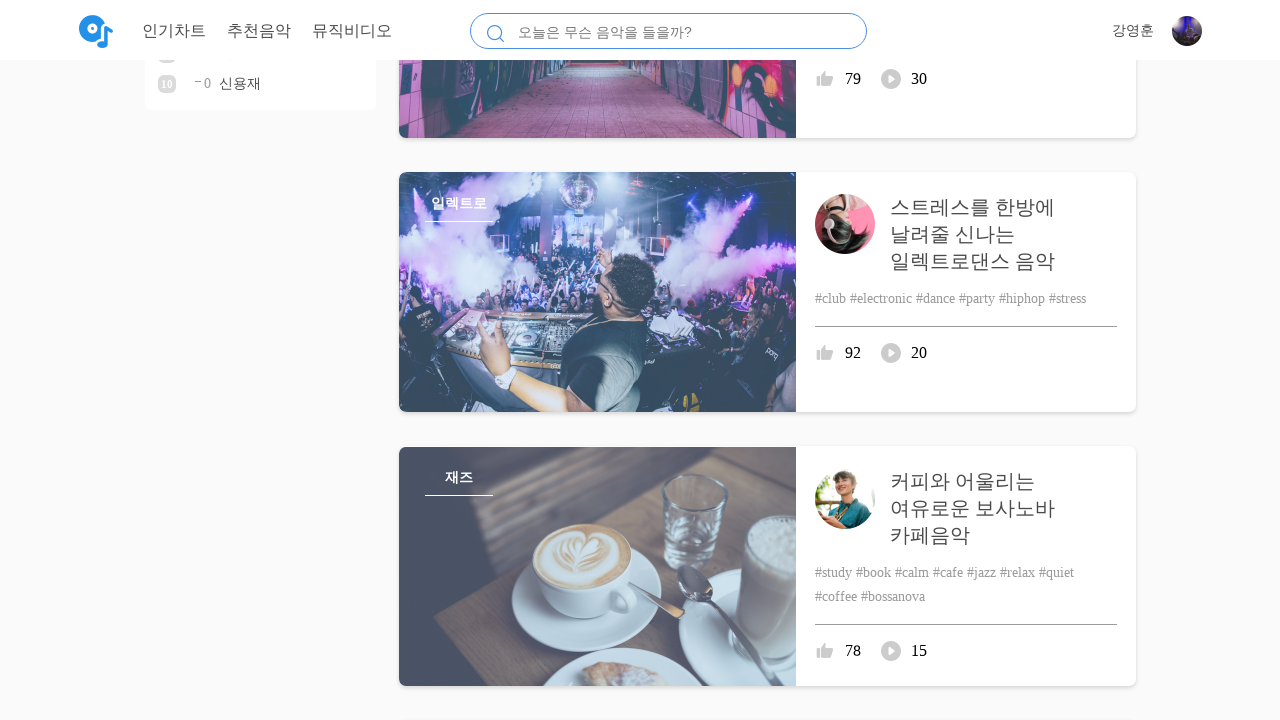

Scrolled to bottom of page
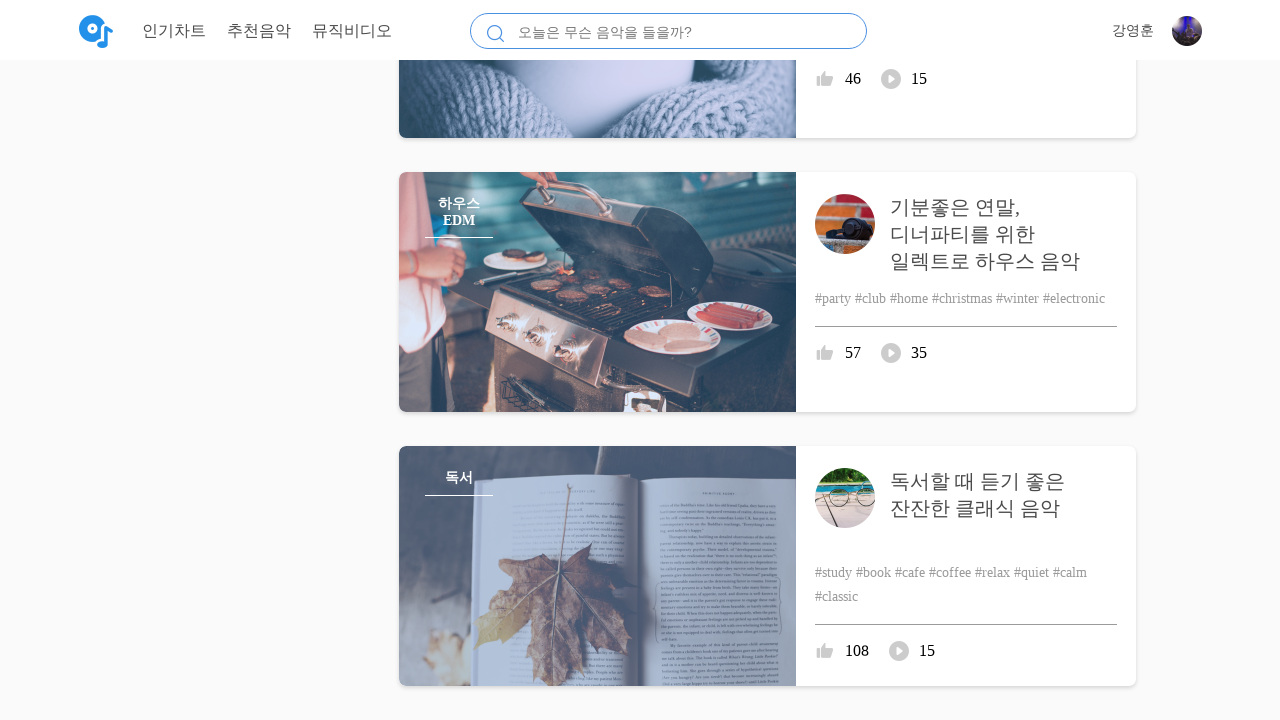

Waited 500ms for new content to load
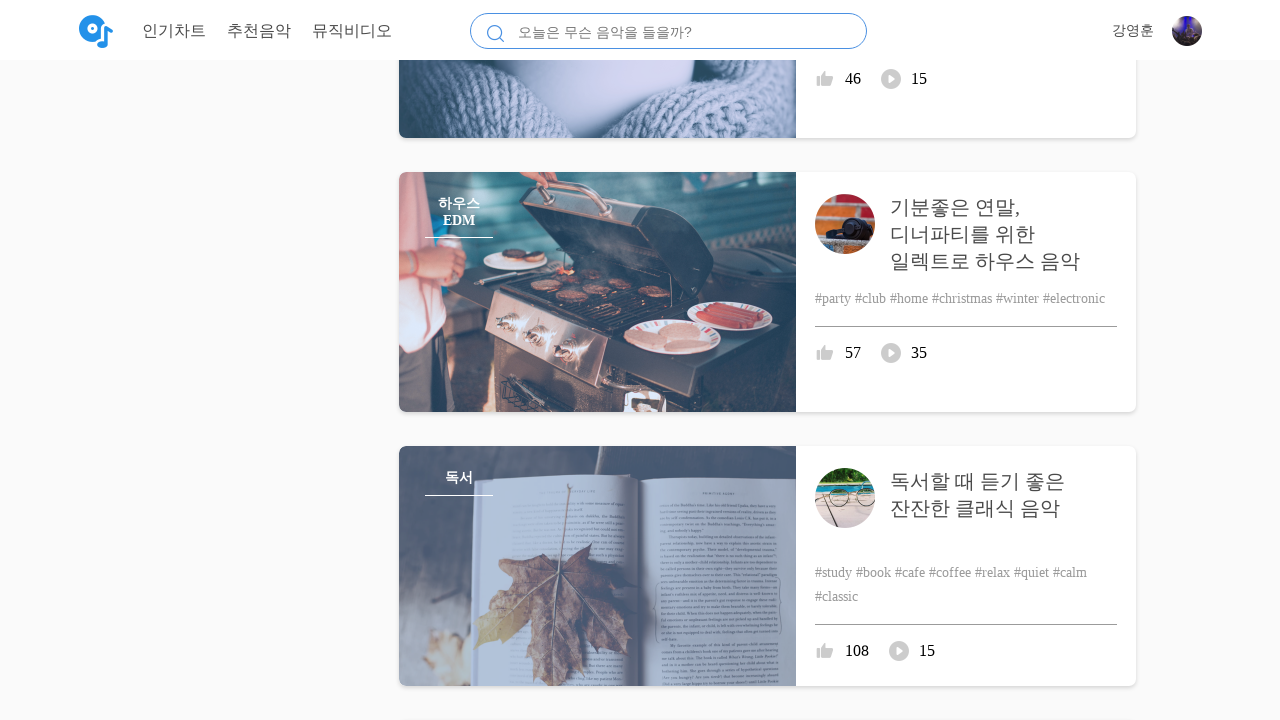

Retrieved current scroll height to check for new content
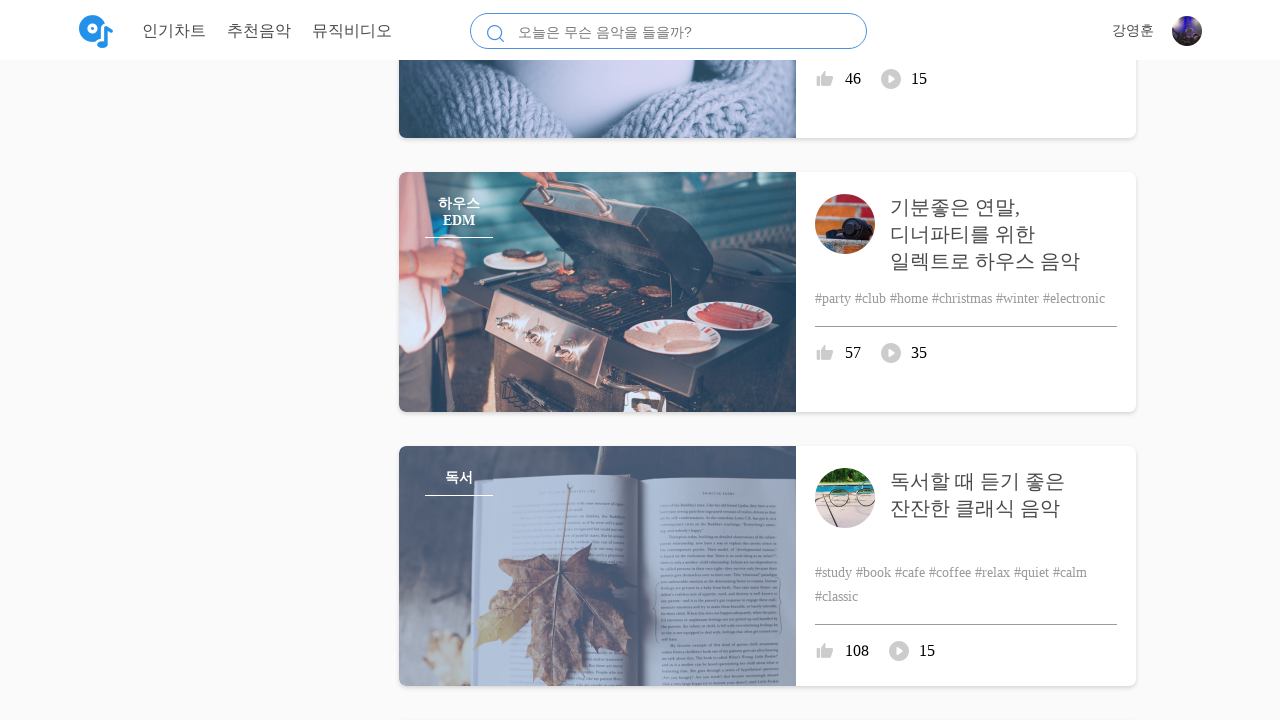

New content detected, continuing scroll
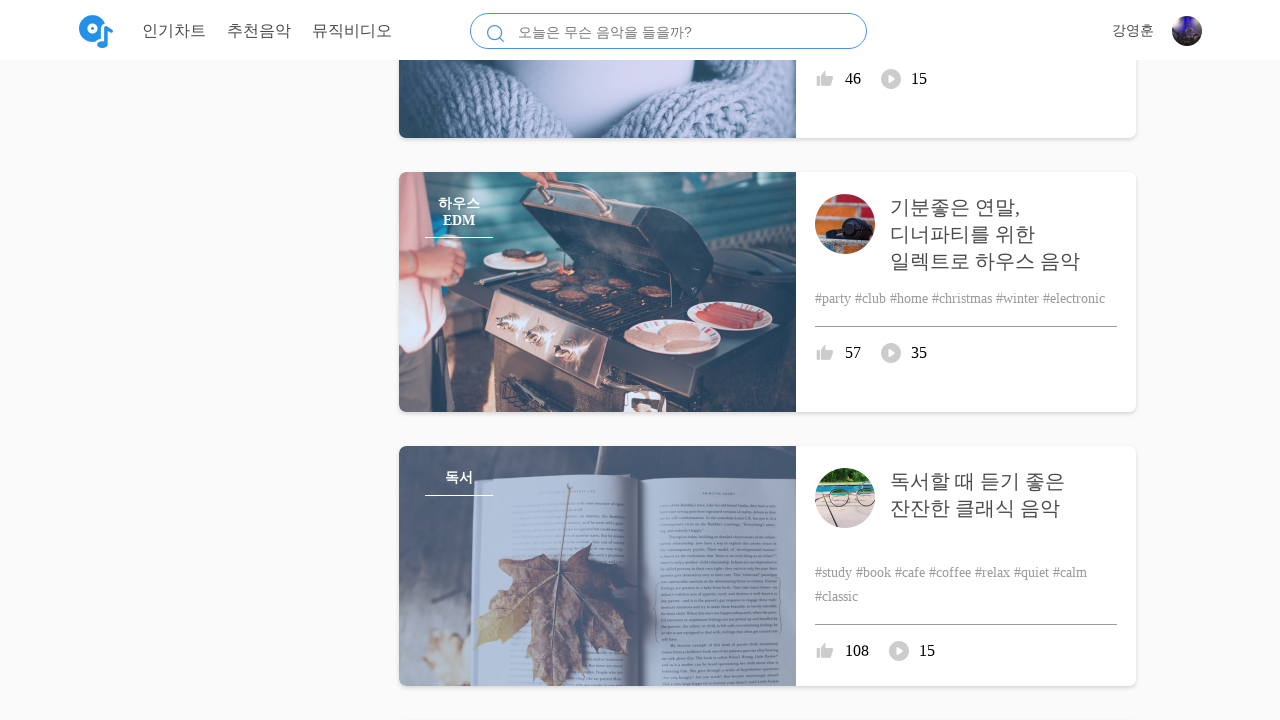

Scrolled to bottom of page
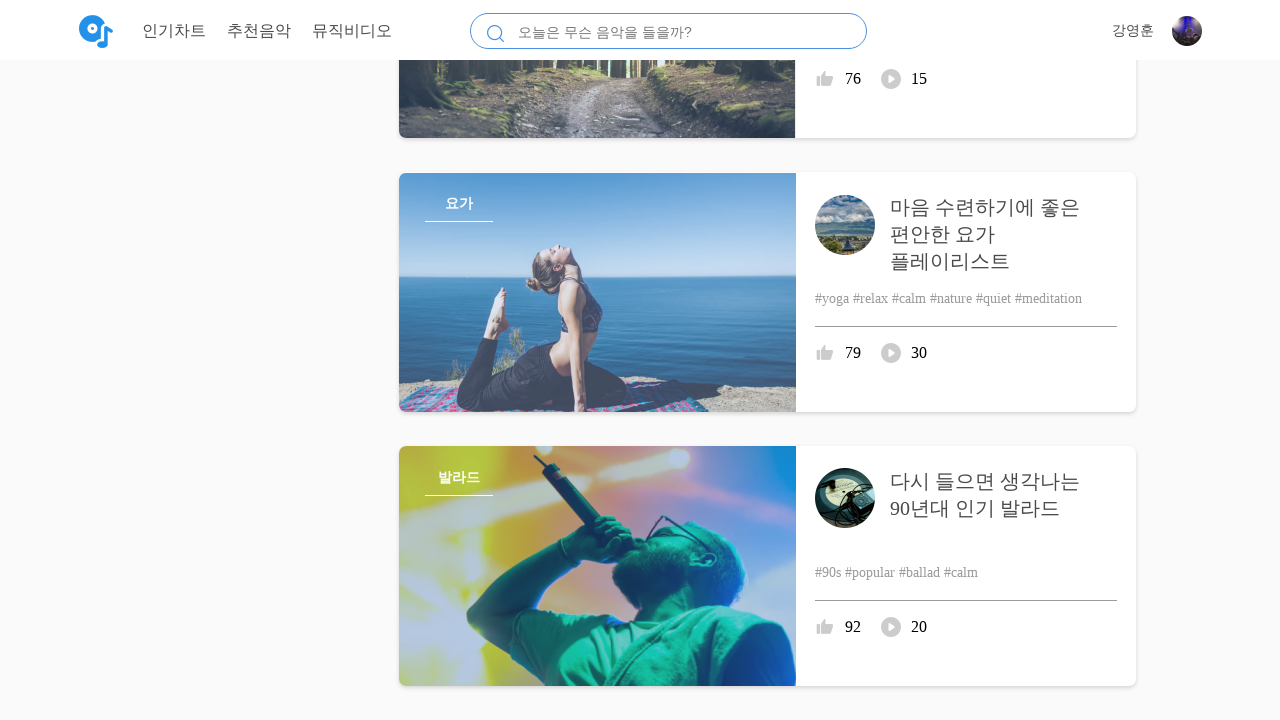

Waited 500ms for new content to load
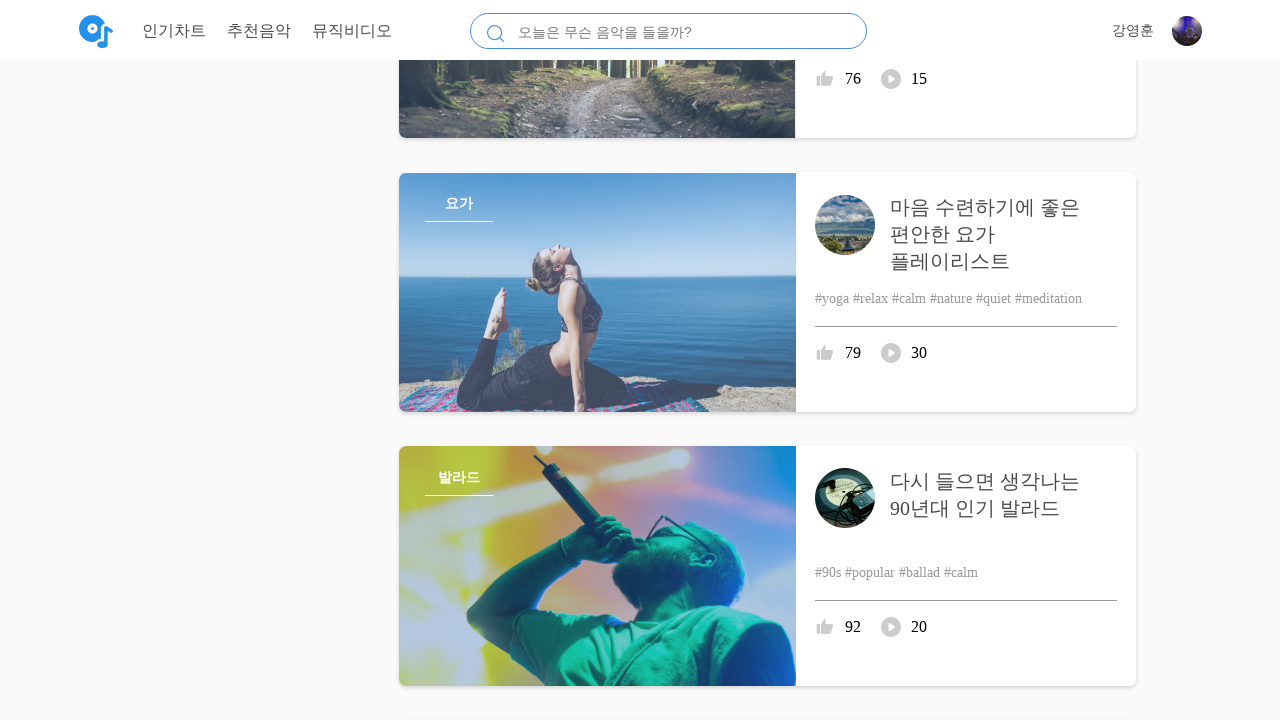

Retrieved current scroll height to check for new content
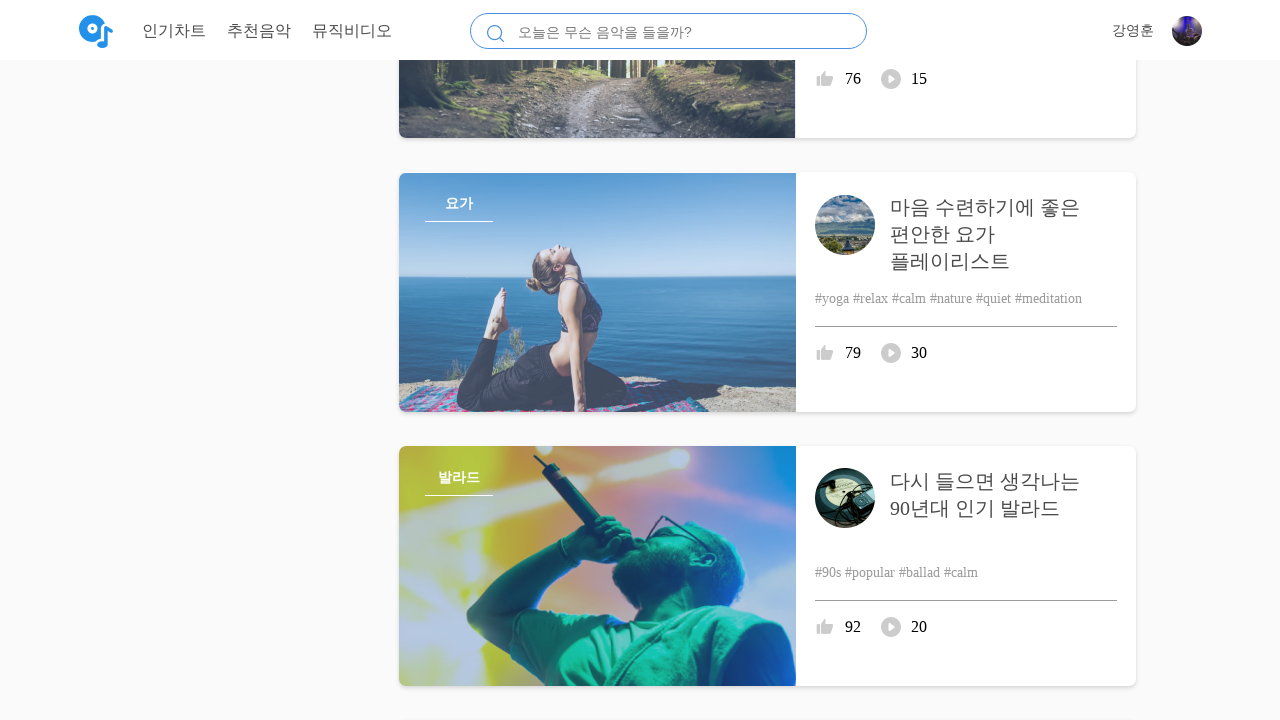

New content detected, continuing scroll
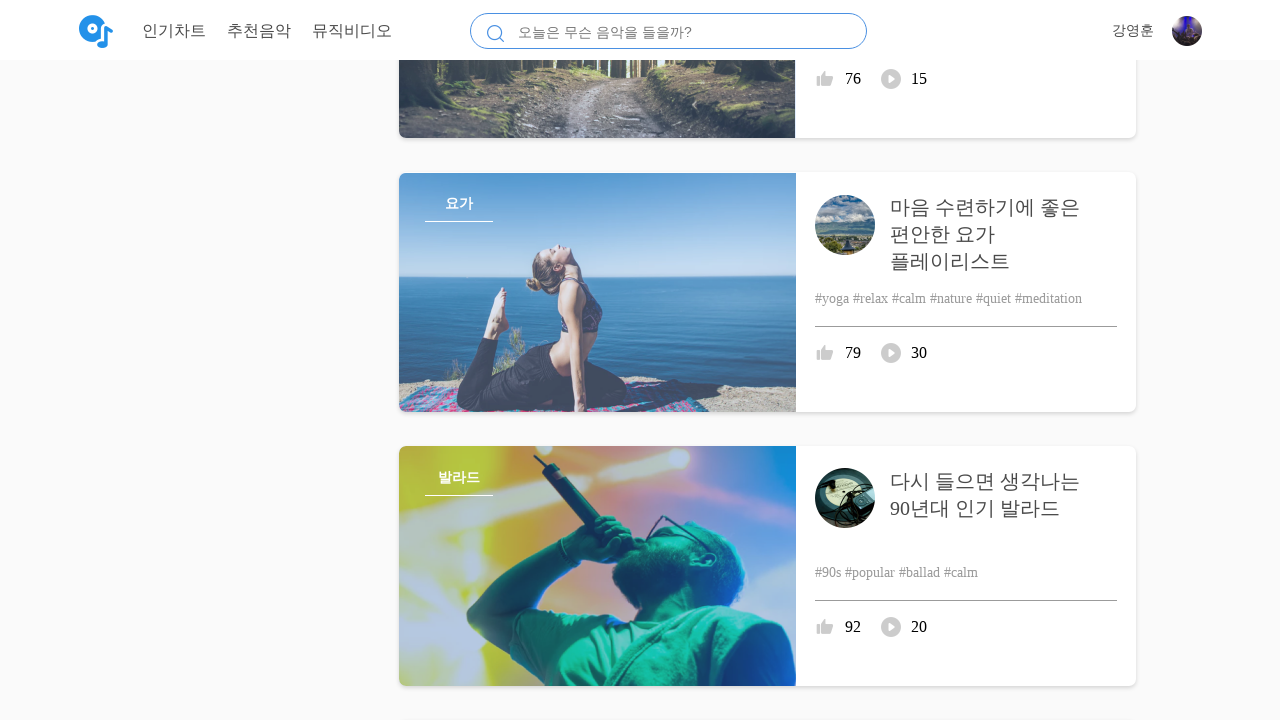

Scrolled to bottom of page
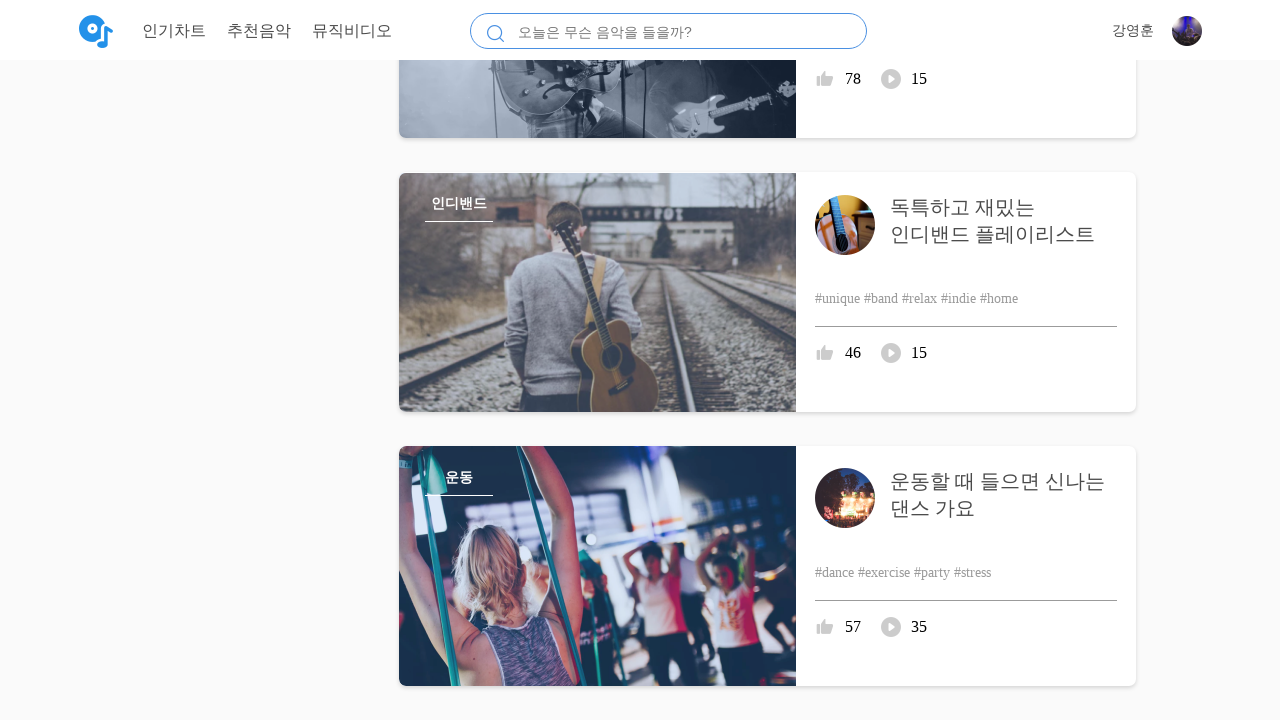

Waited 500ms for new content to load
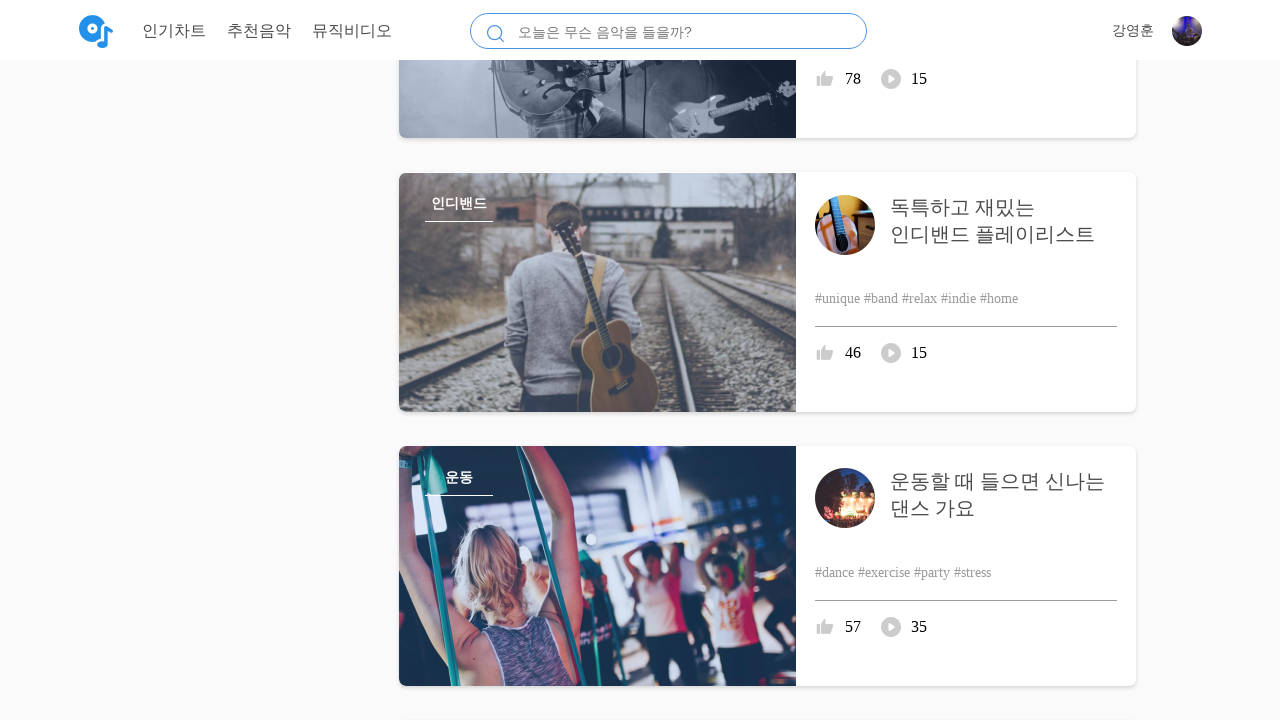

Retrieved current scroll height to check for new content
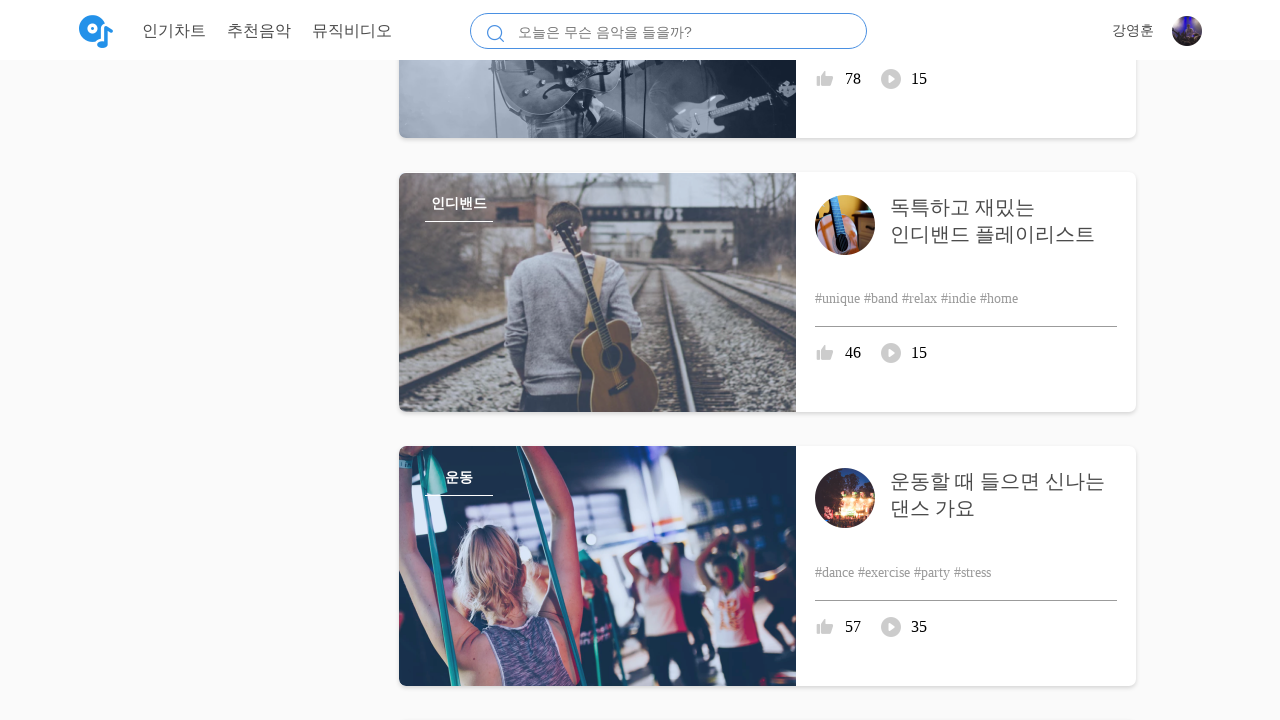

New content detected, continuing scroll
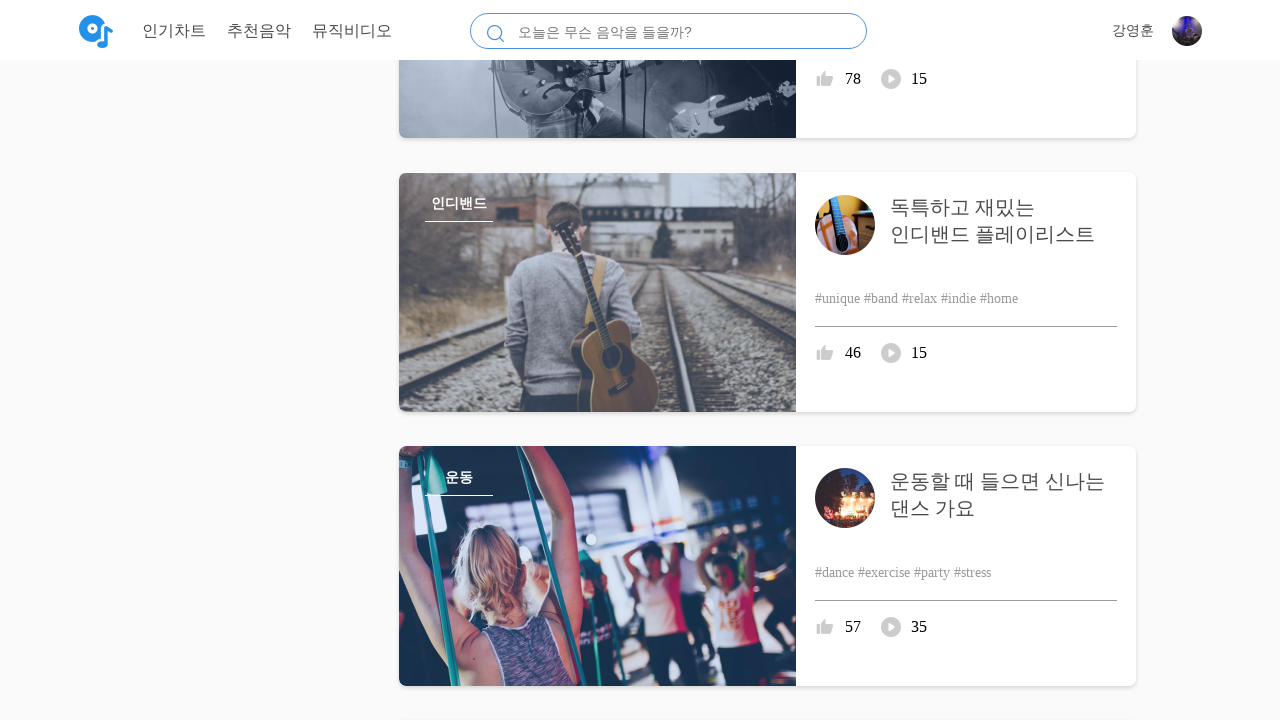

Scrolled to bottom of page
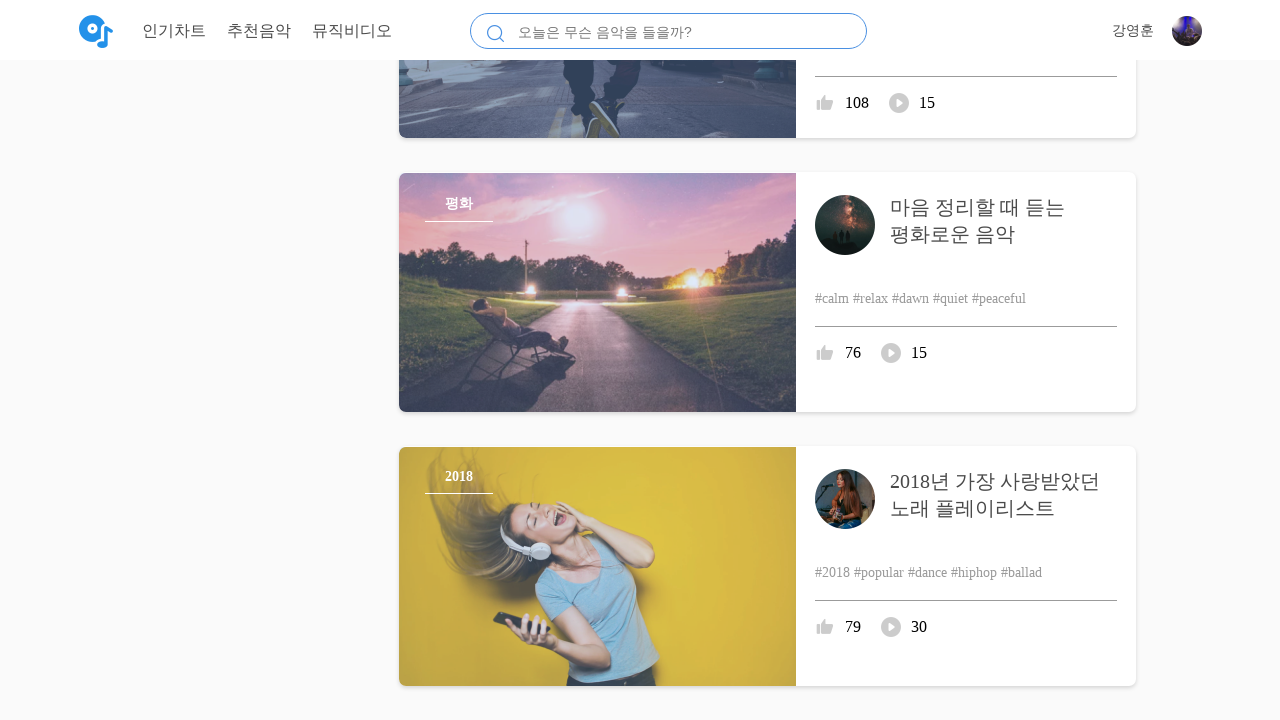

Waited 500ms for new content to load
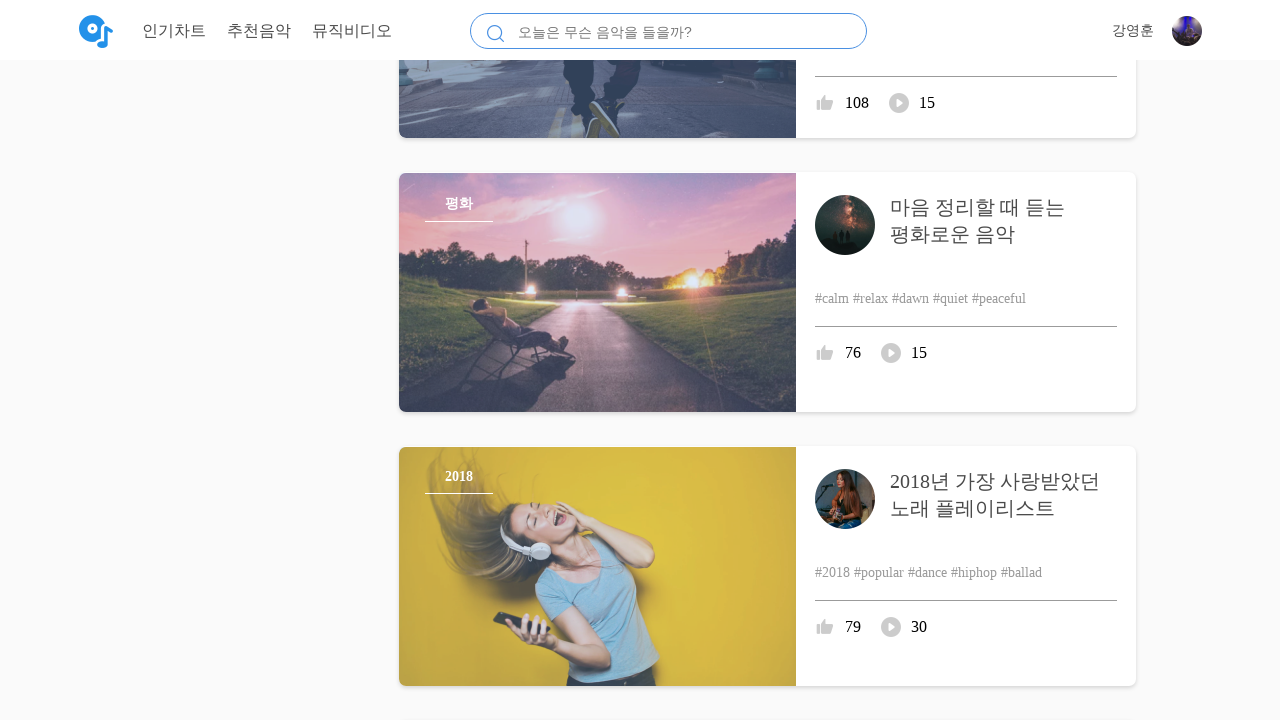

Retrieved current scroll height to check for new content
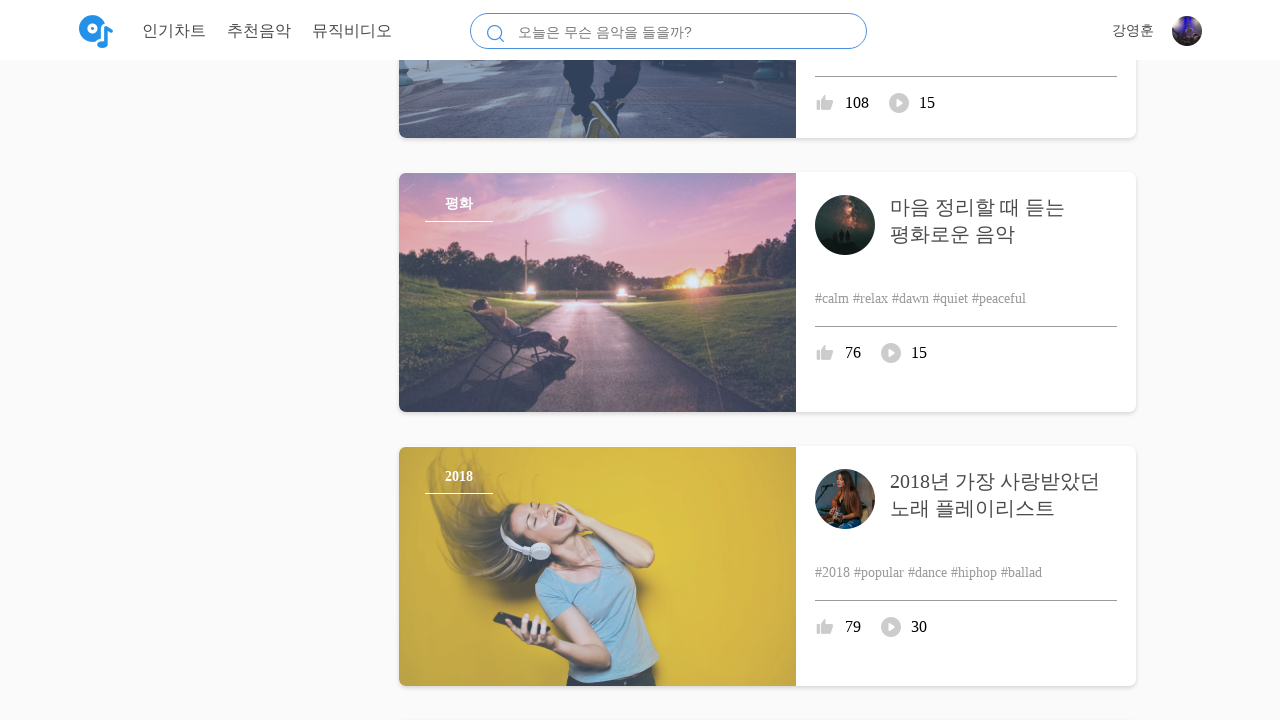

New content detected, continuing scroll
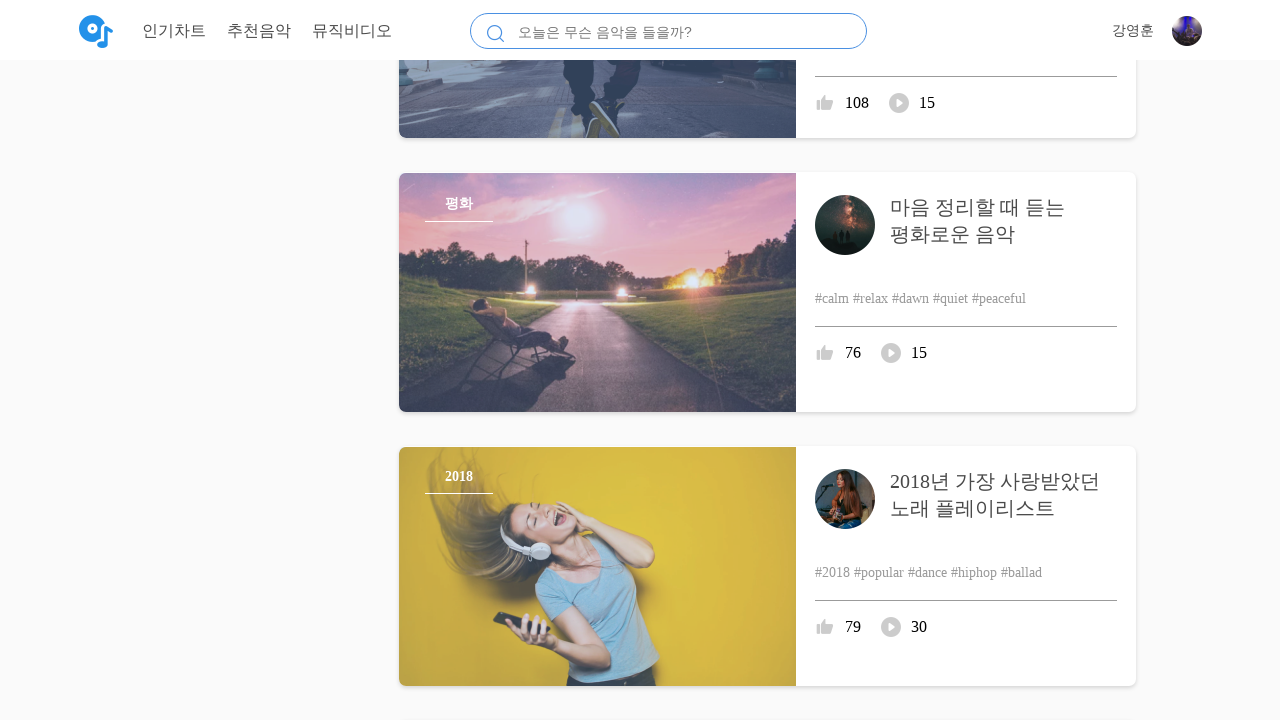

Scrolled to bottom of page
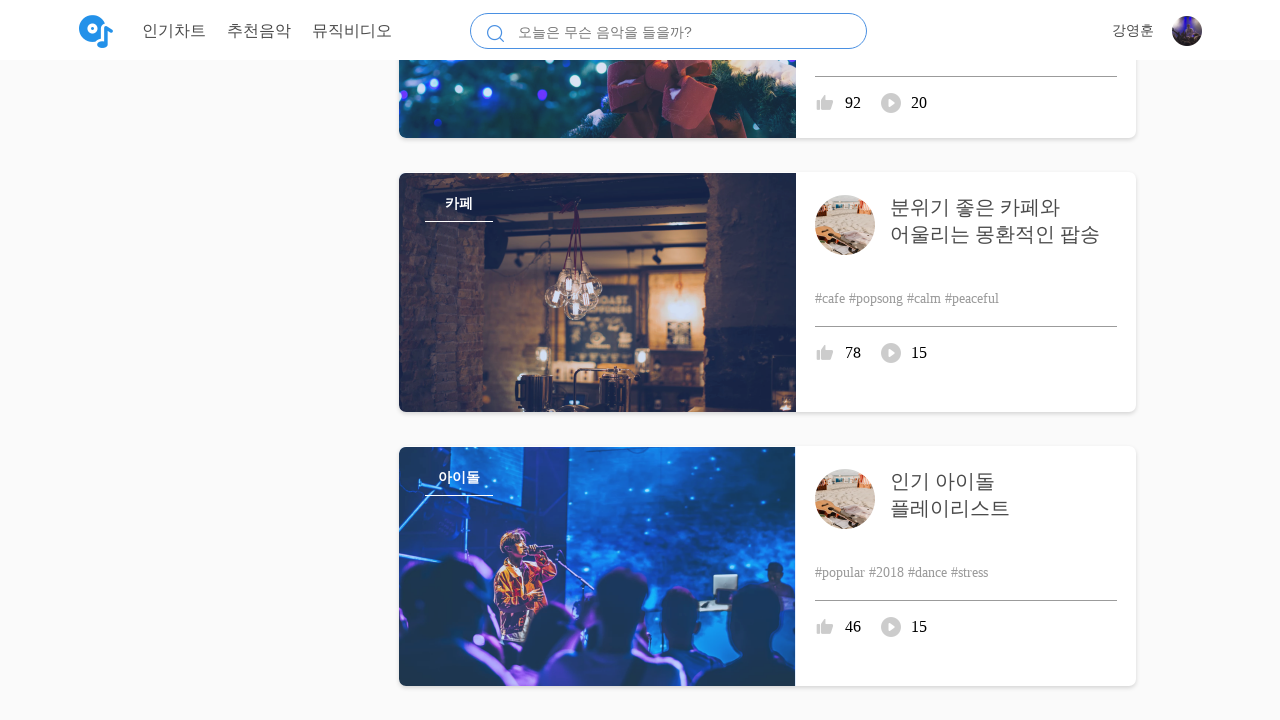

Waited 500ms for new content to load
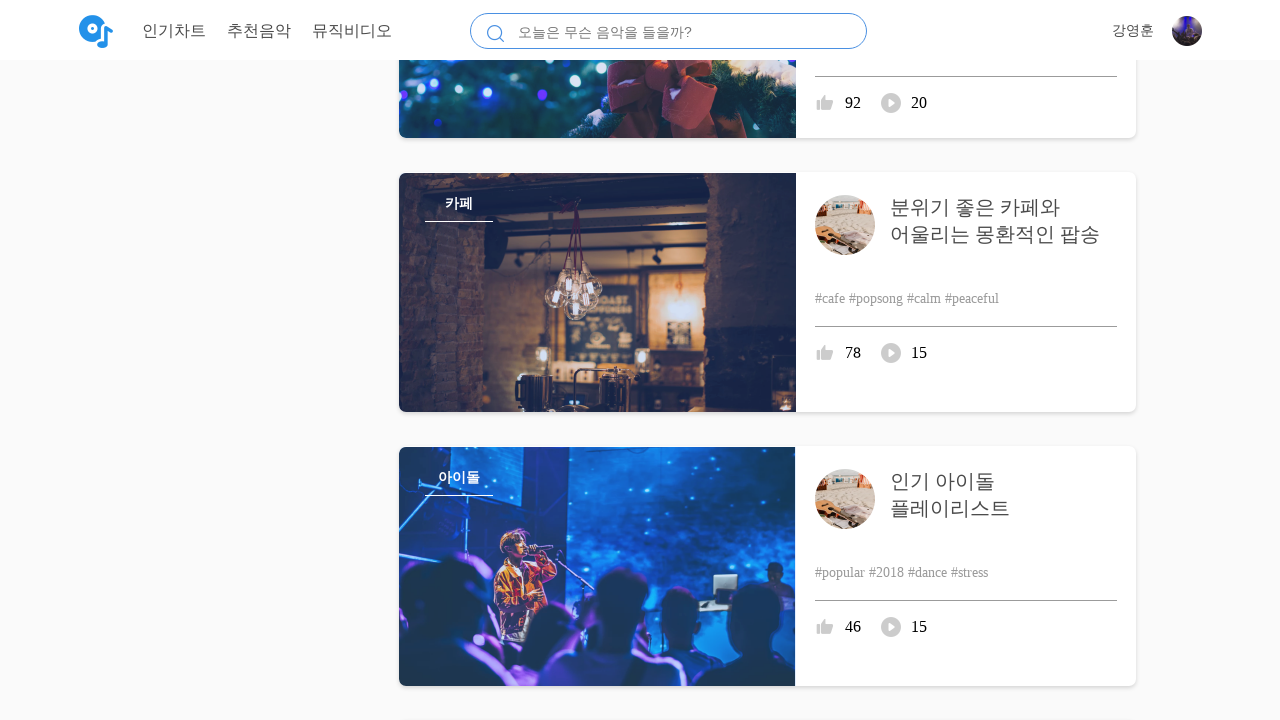

Retrieved current scroll height to check for new content
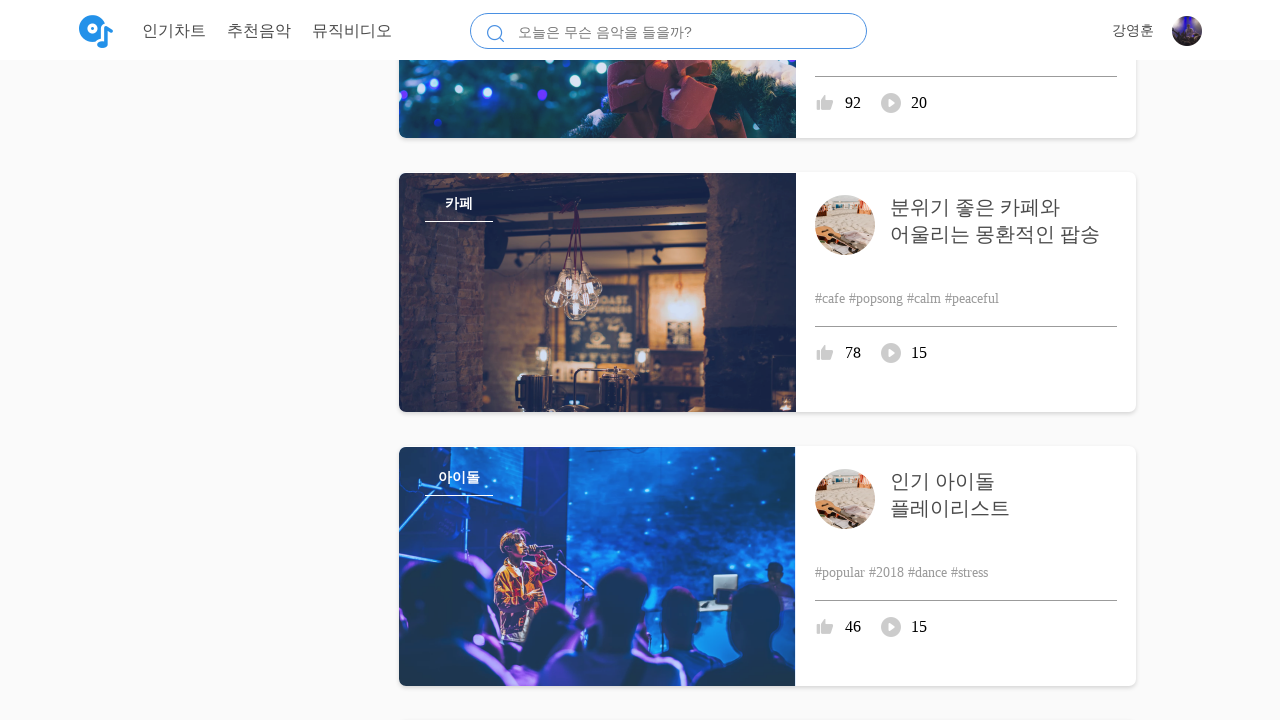

New content detected, continuing scroll
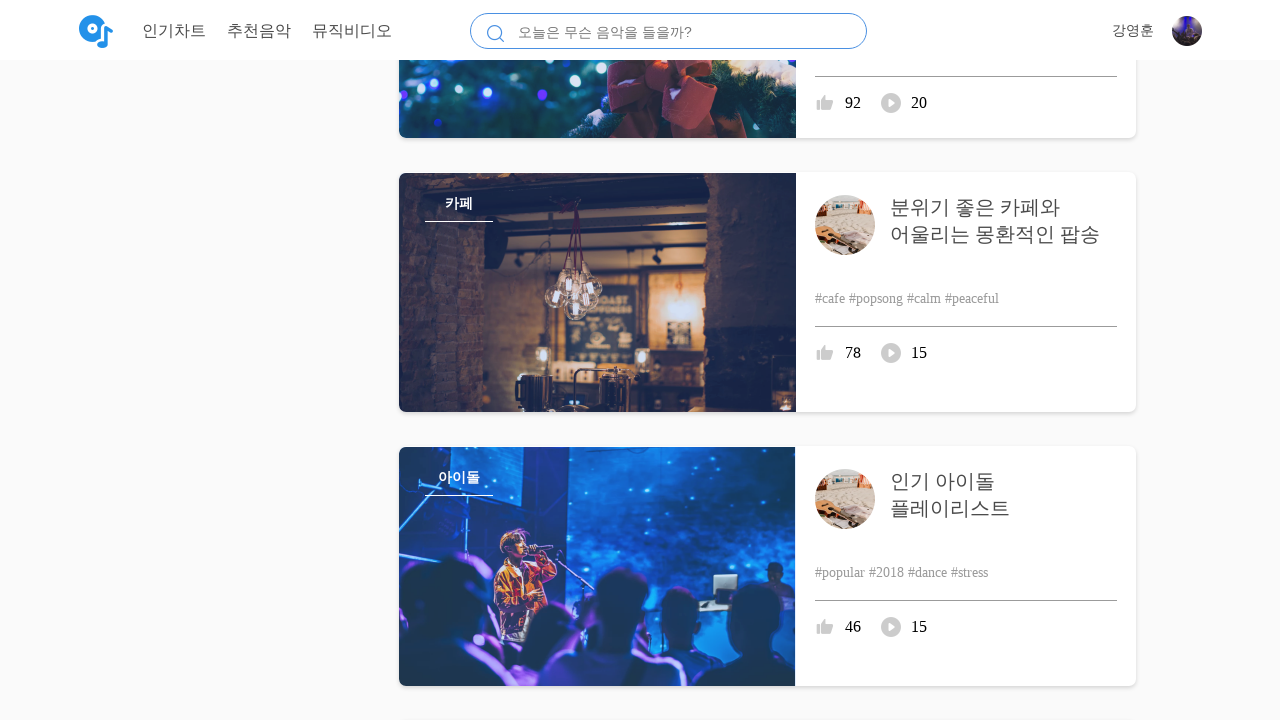

Scrolled to bottom of page
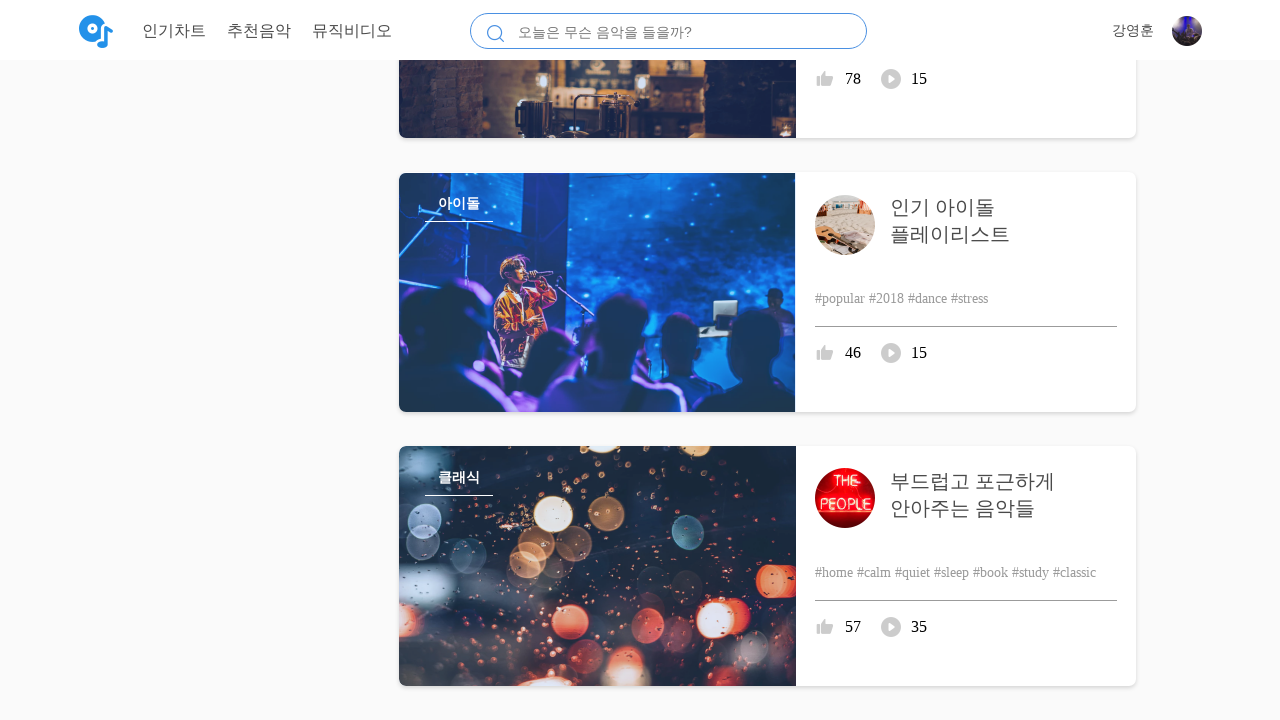

Waited 500ms for new content to load
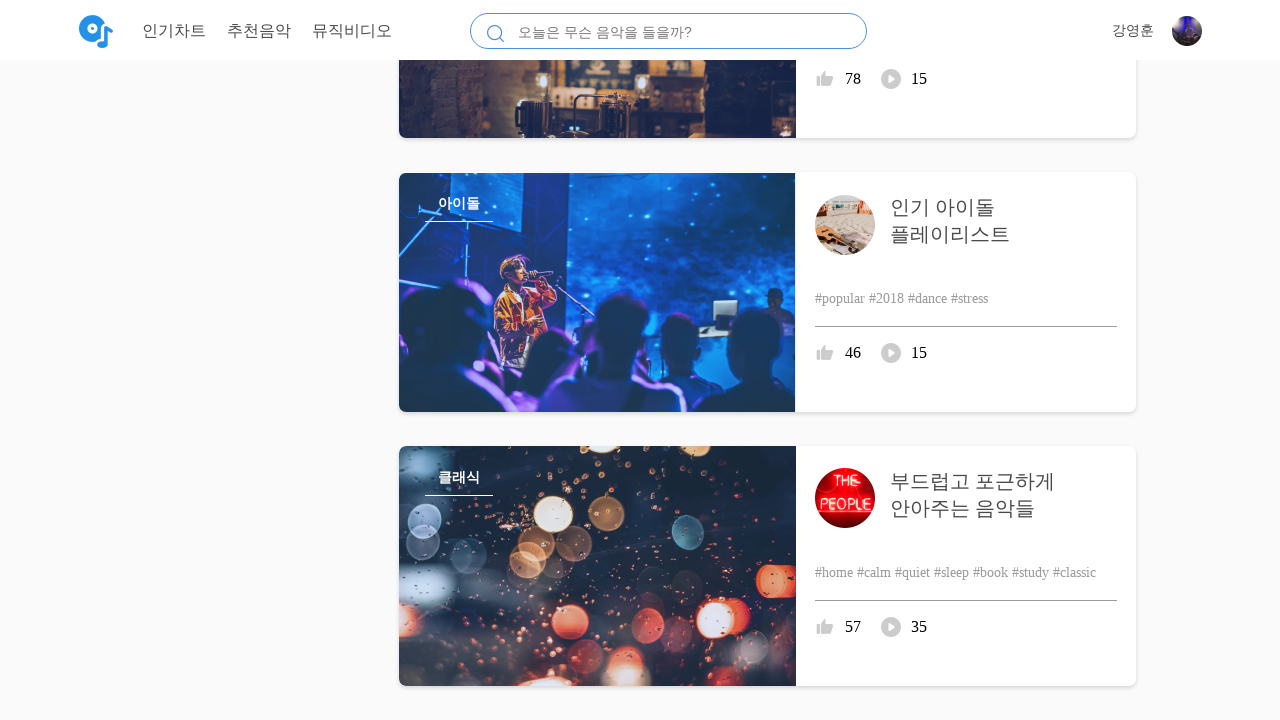

Retrieved current scroll height to check for new content
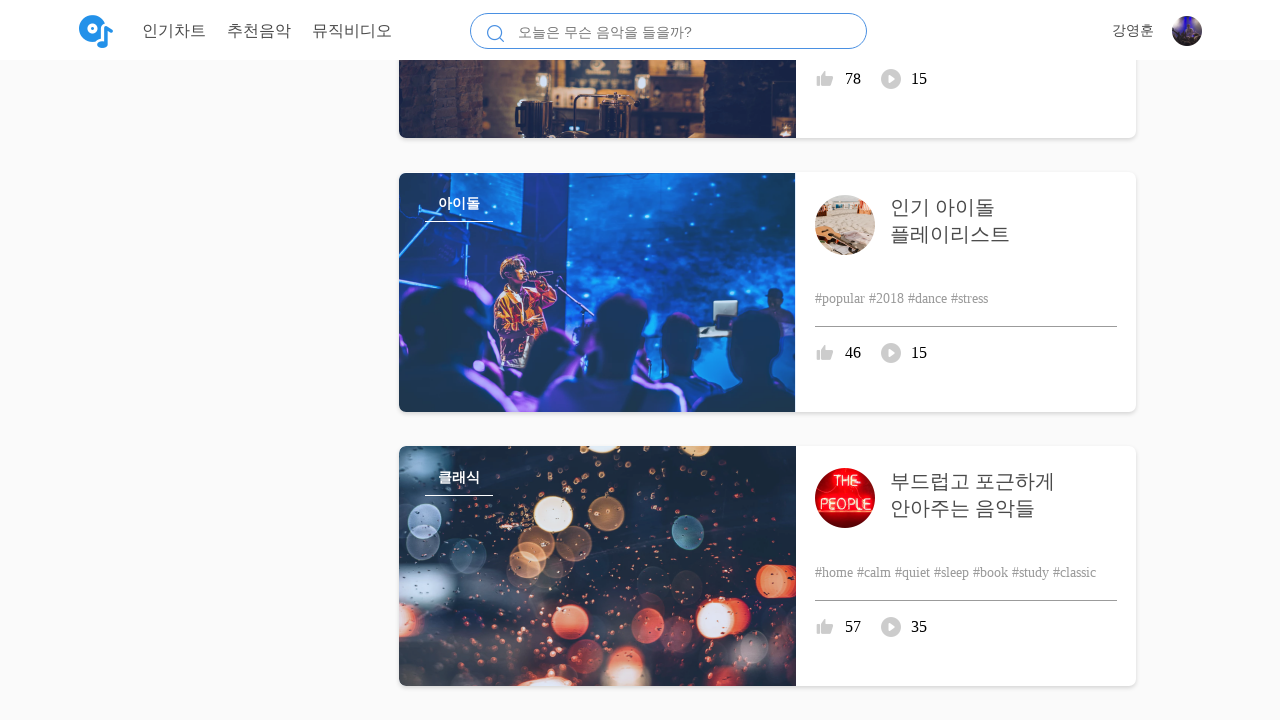

No new content loaded - infinite scroll test completed
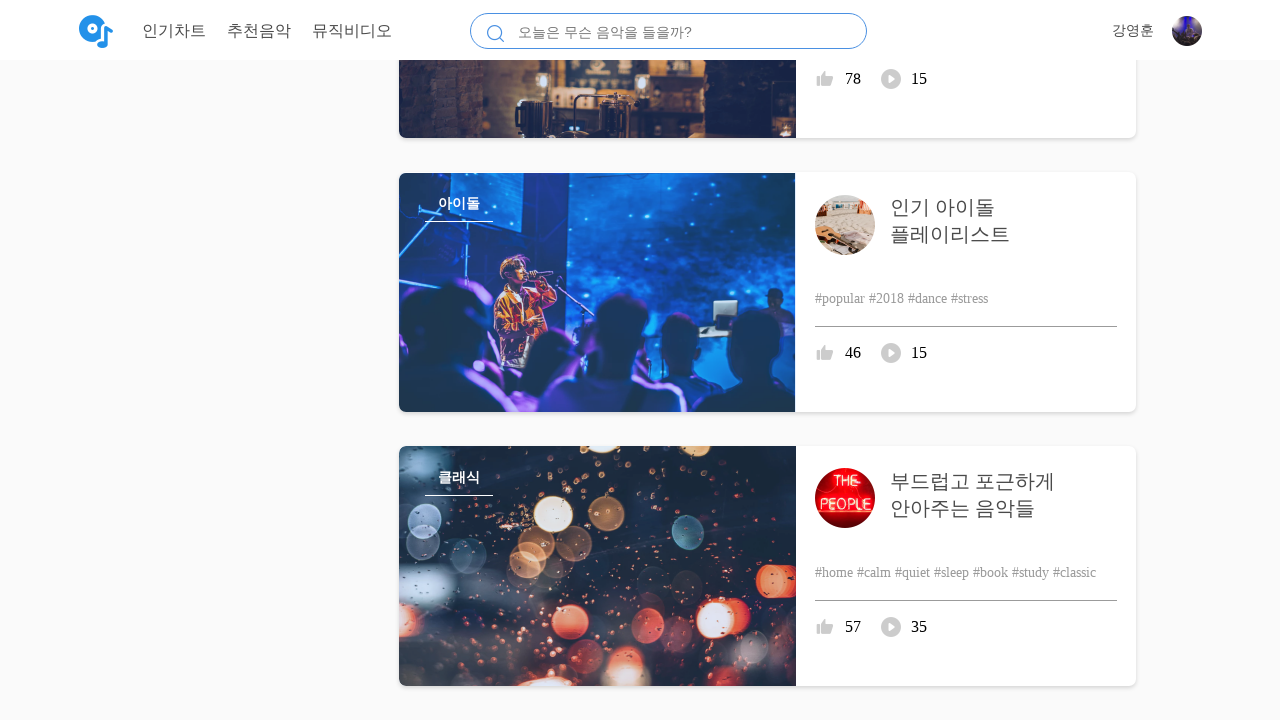

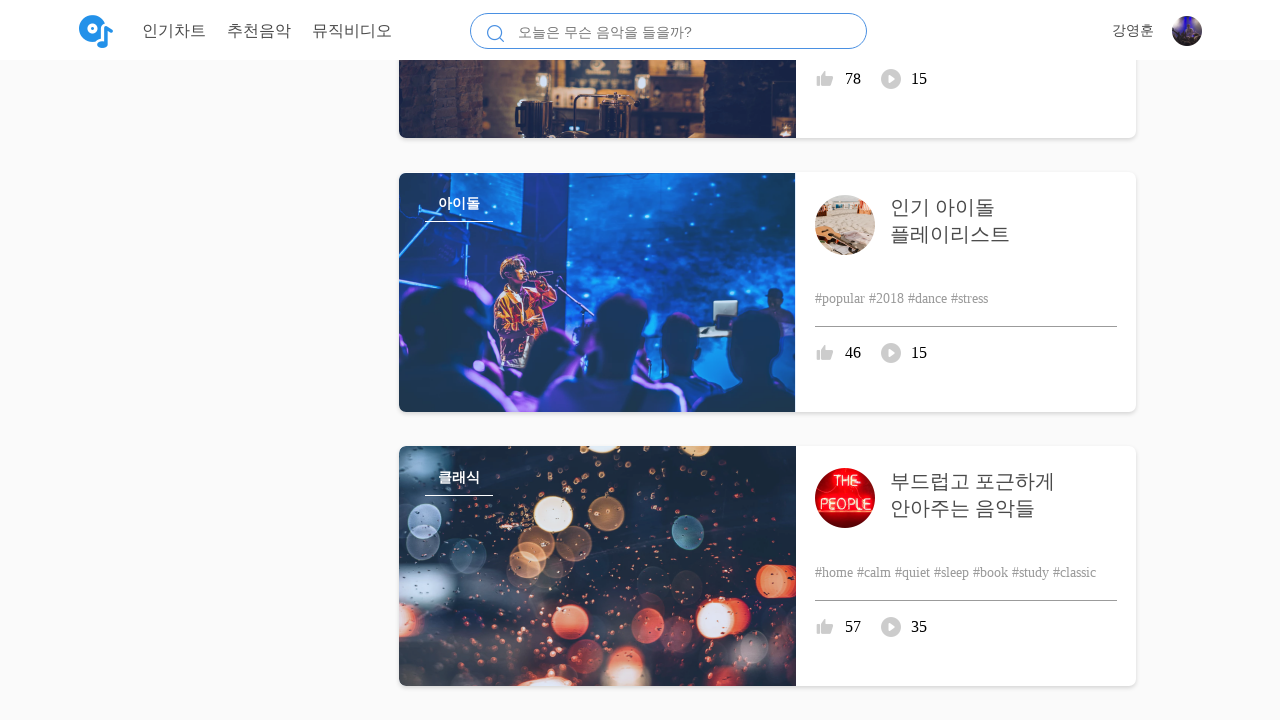